Tests a registration form by navigating to the demo registration page and filling in the first name field with text values.

Starting URL: https://demo.automationtesting.in/Register.html

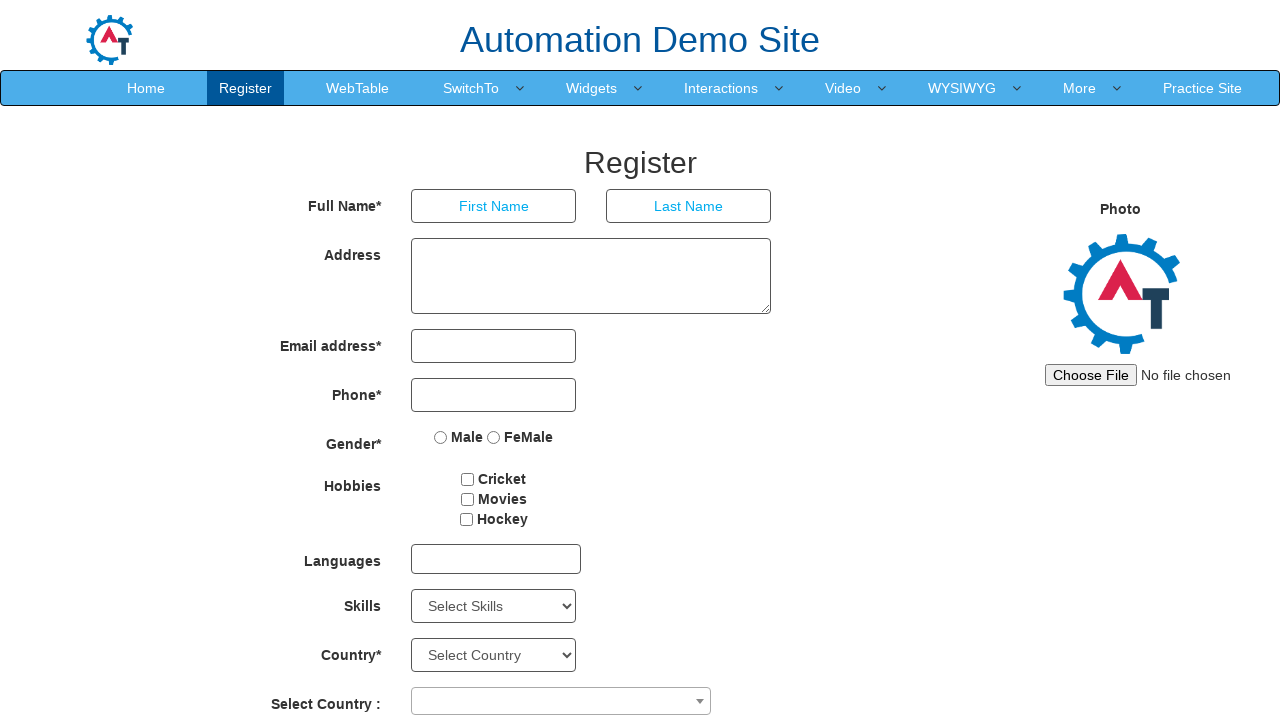

Retrieved page title
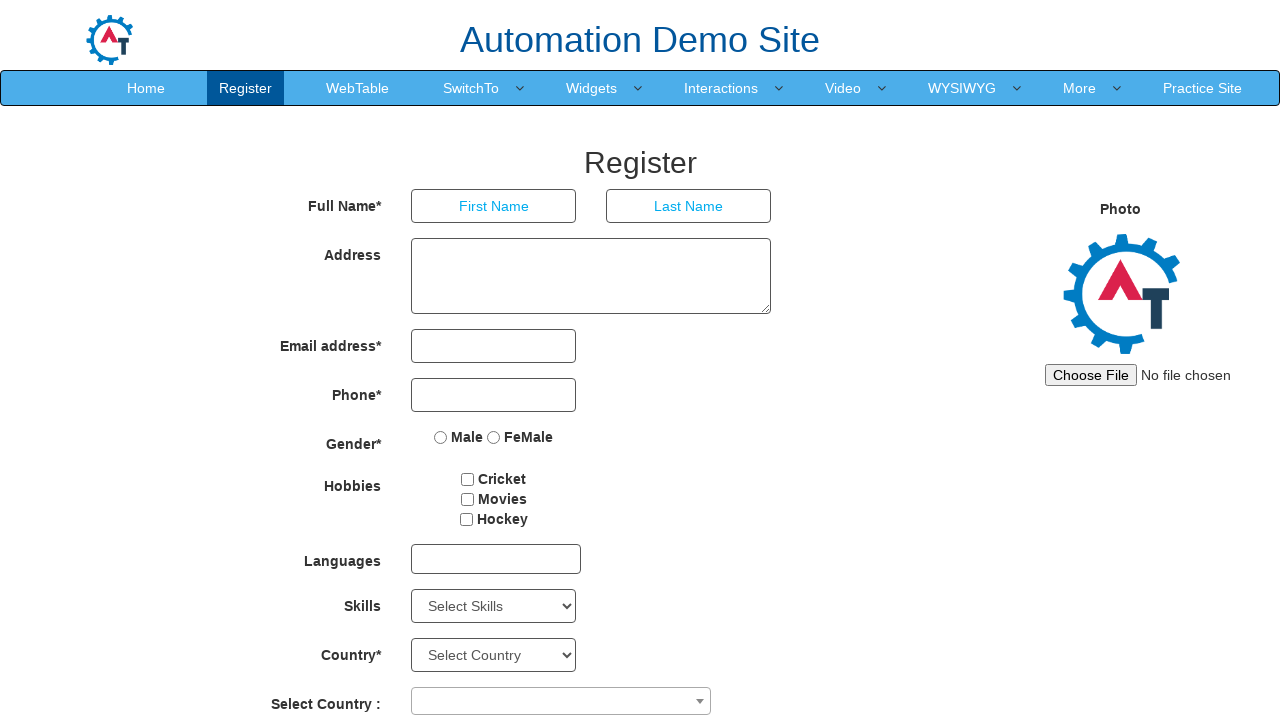

Page title validation failed - title is not 'Index'
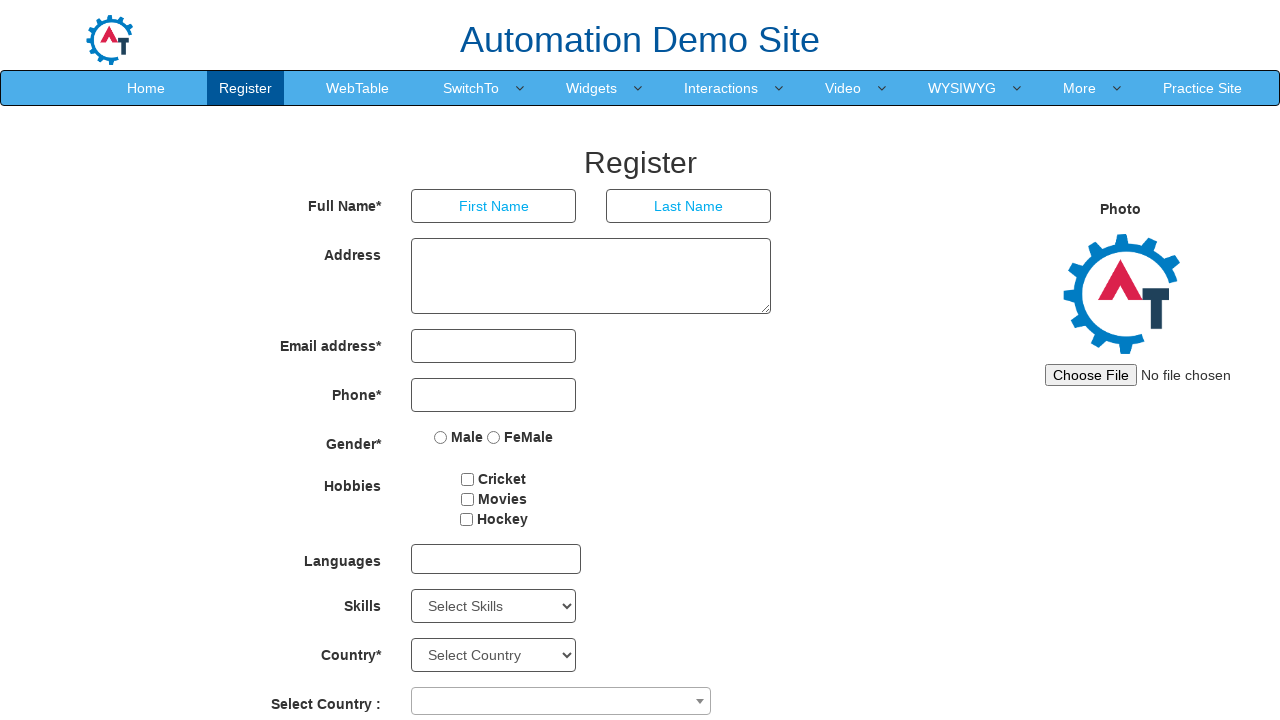

Filled First Name field with 'natasa' on input[placeholder='First Name']
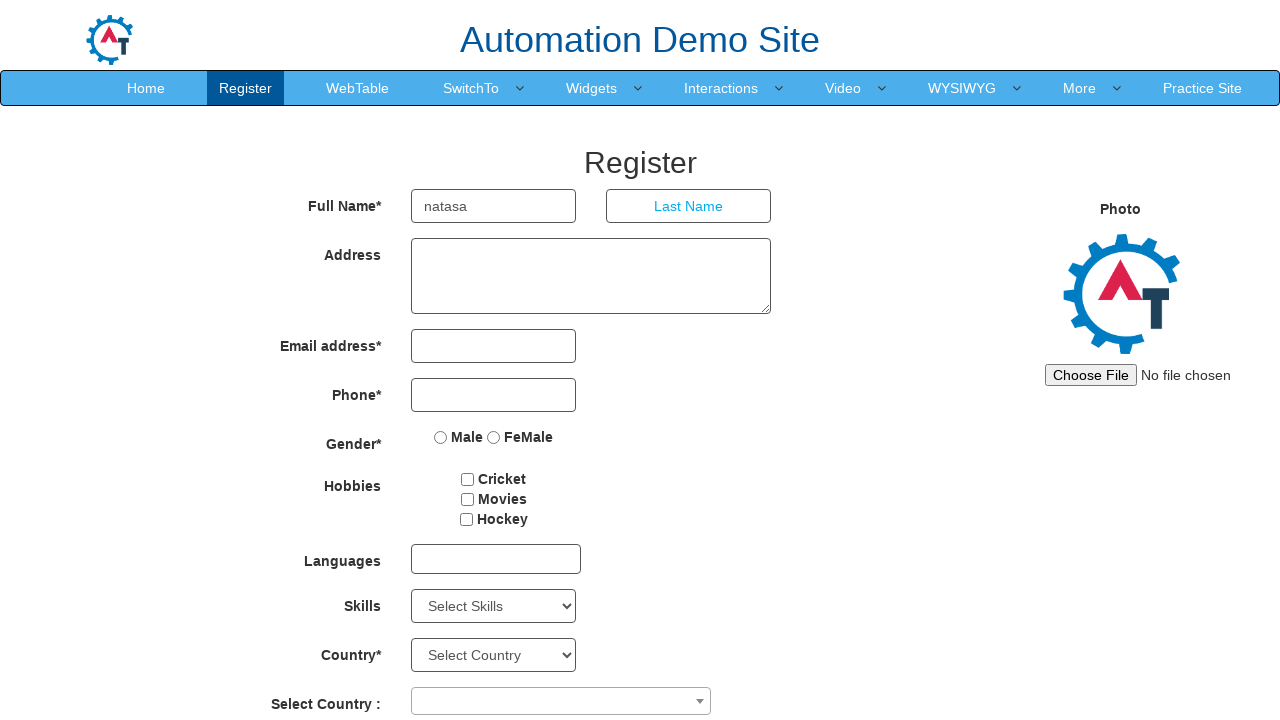

Pressed Enter key in First Name field on input[placeholder='First Name']
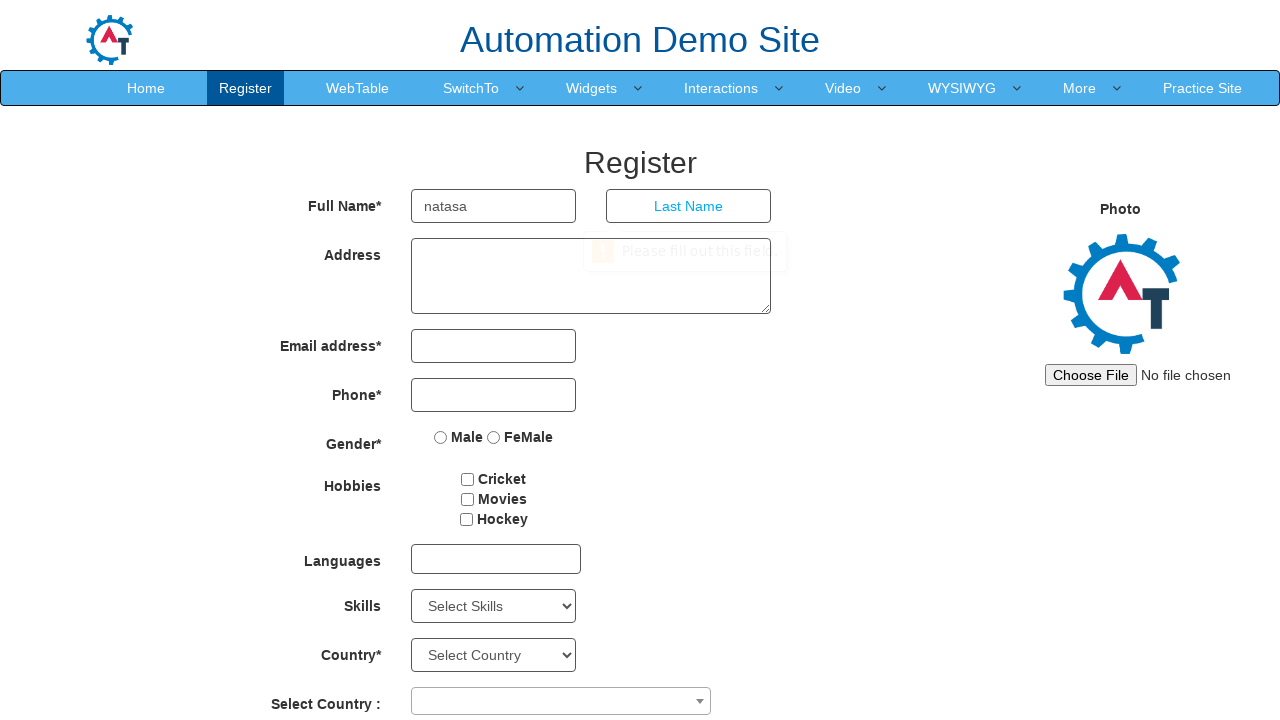

Filled First Name field with 'natasaram' on input[placeholder='First Name']
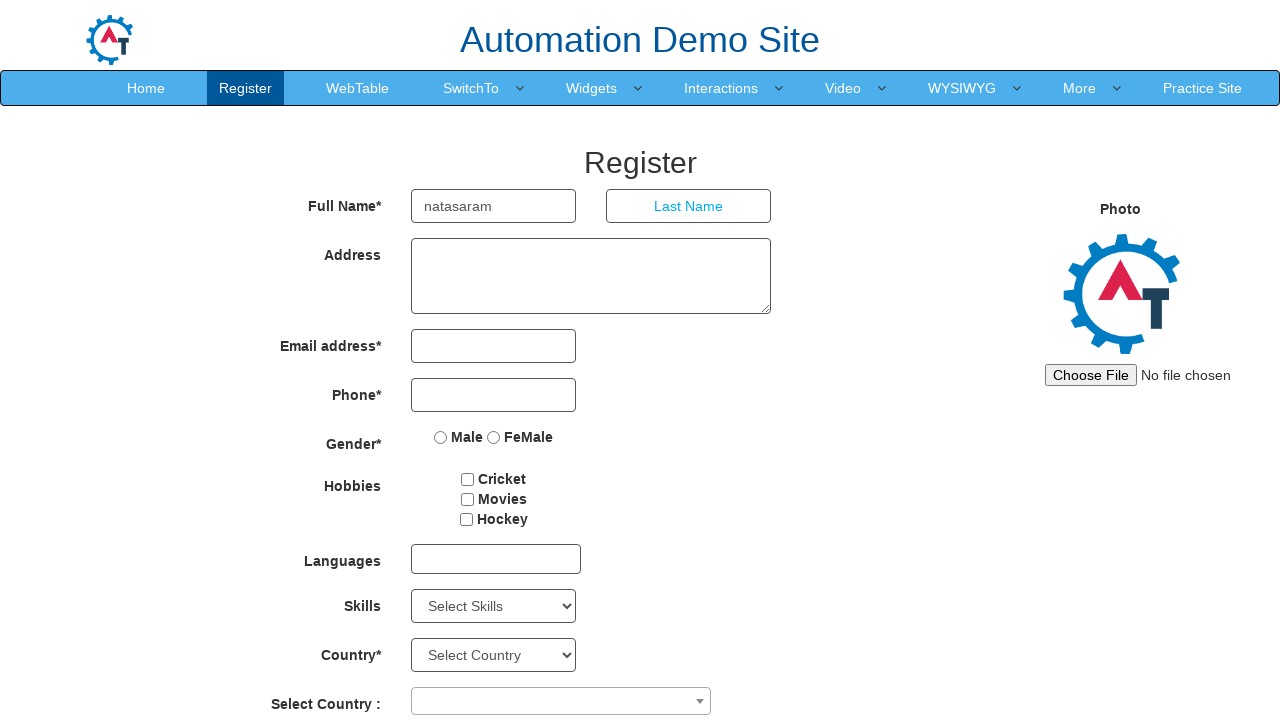

Pressed Enter key in First Name field on input[placeholder='First Name']
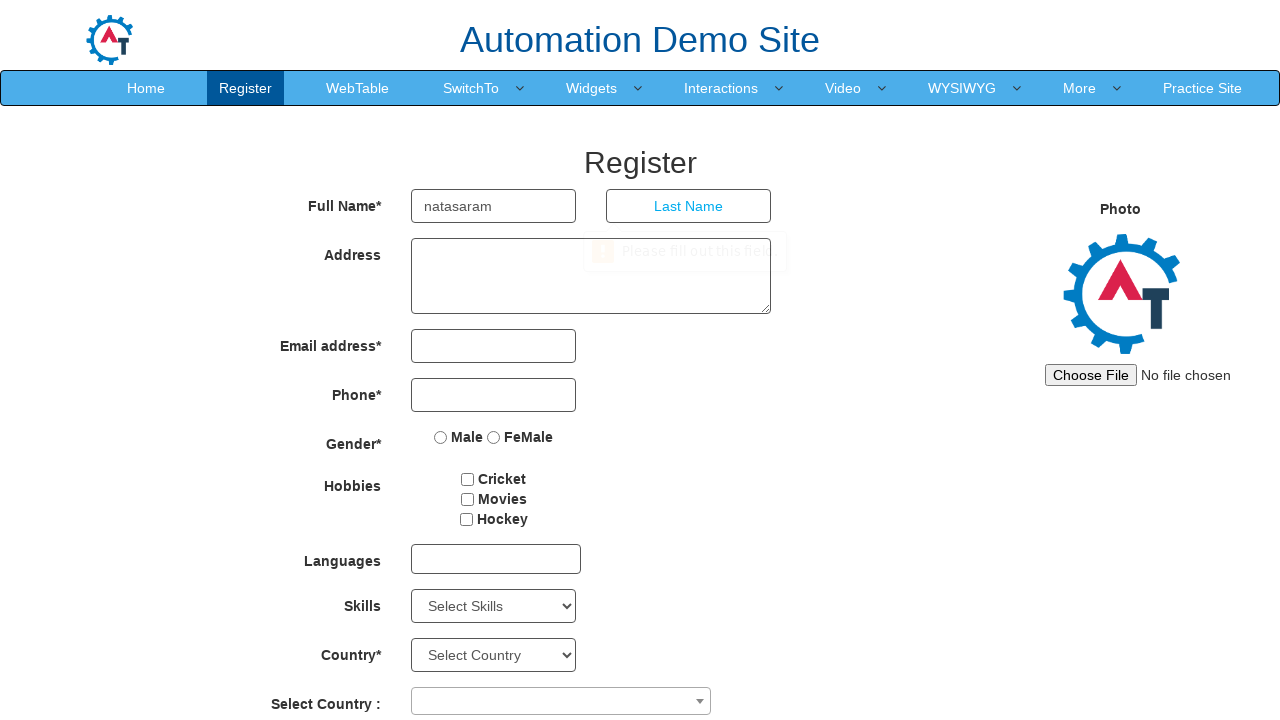

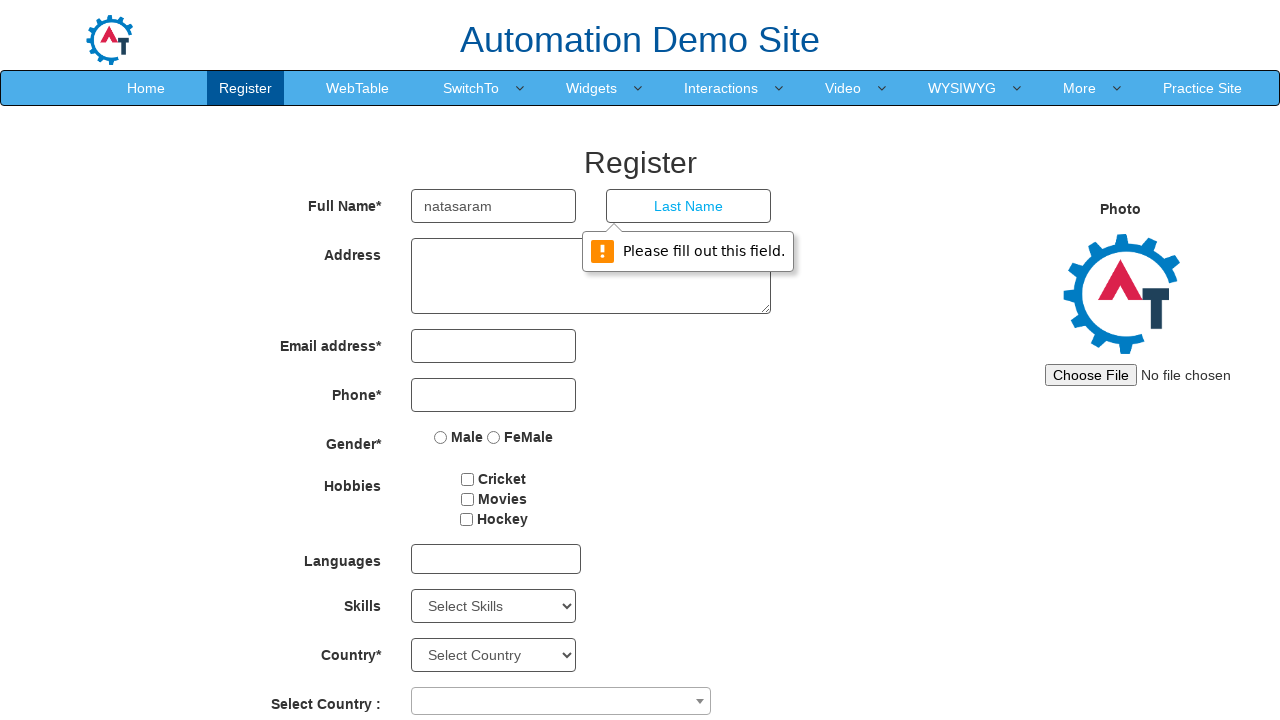